Navigates to Flipkart homepage and maximizes the browser window

Starting URL: https://www.flipkart.com

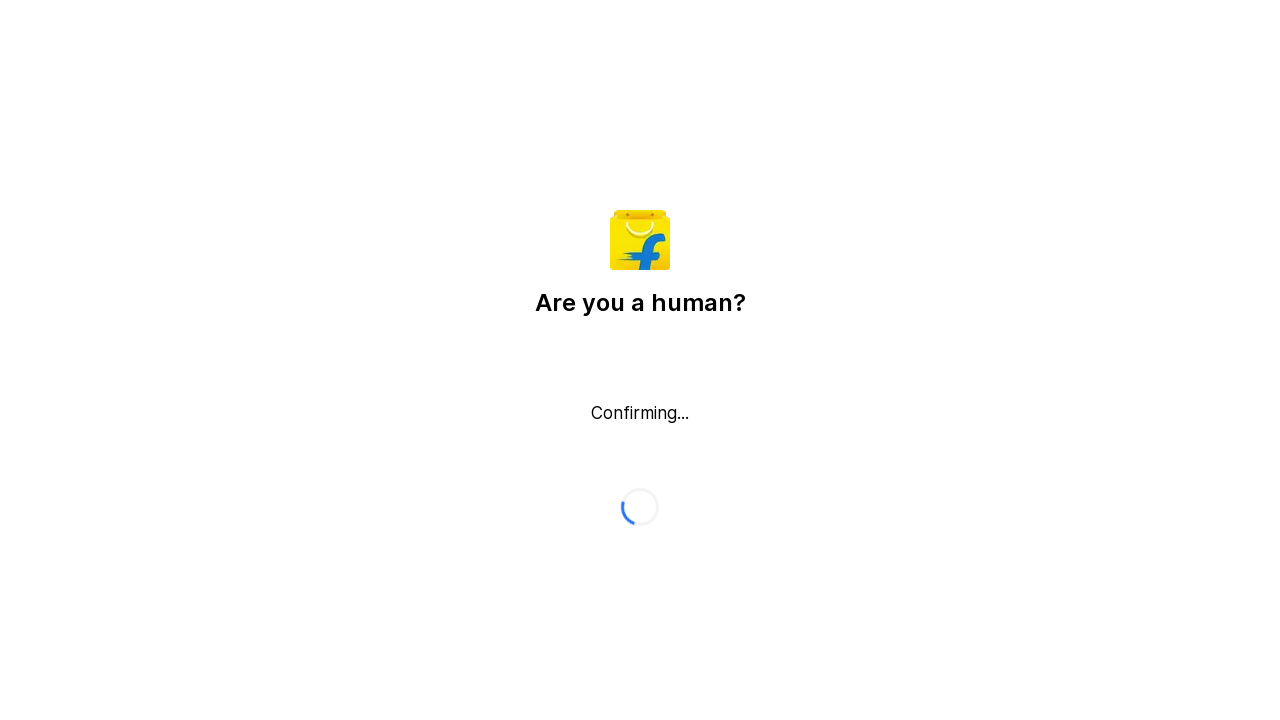

Navigated to Flipkart homepage
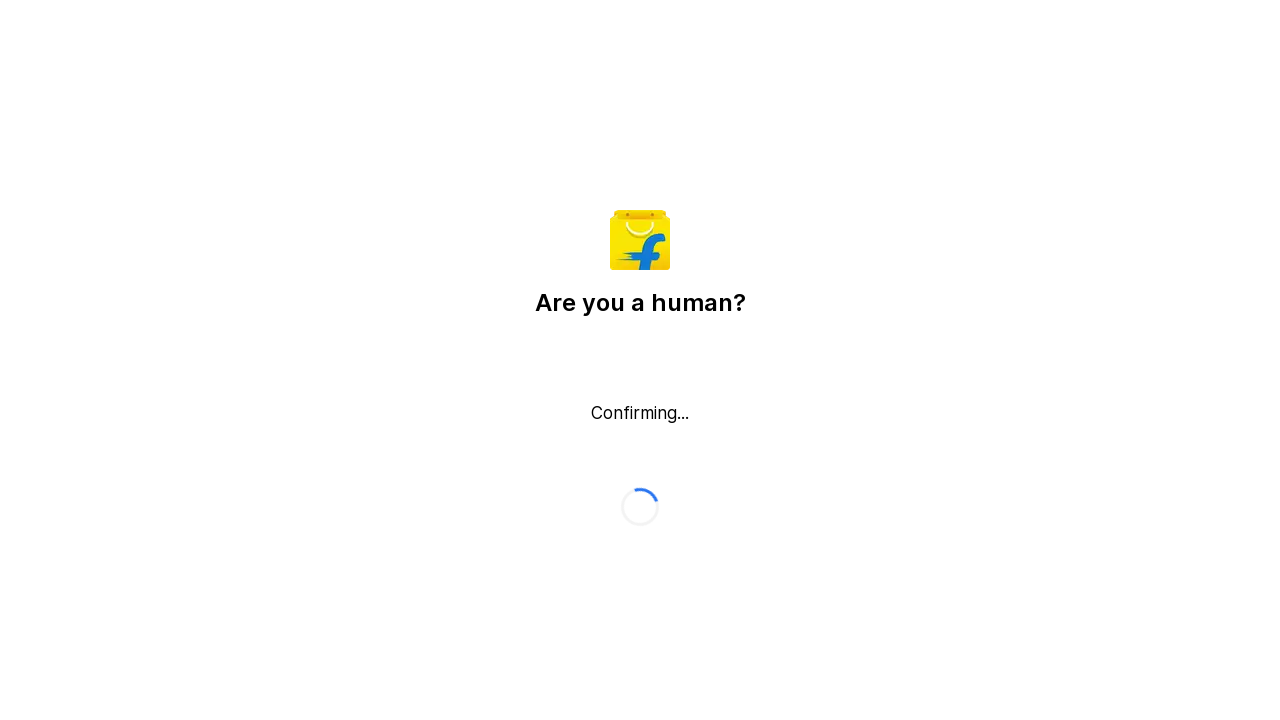

Maximized browser window to 1920x1080
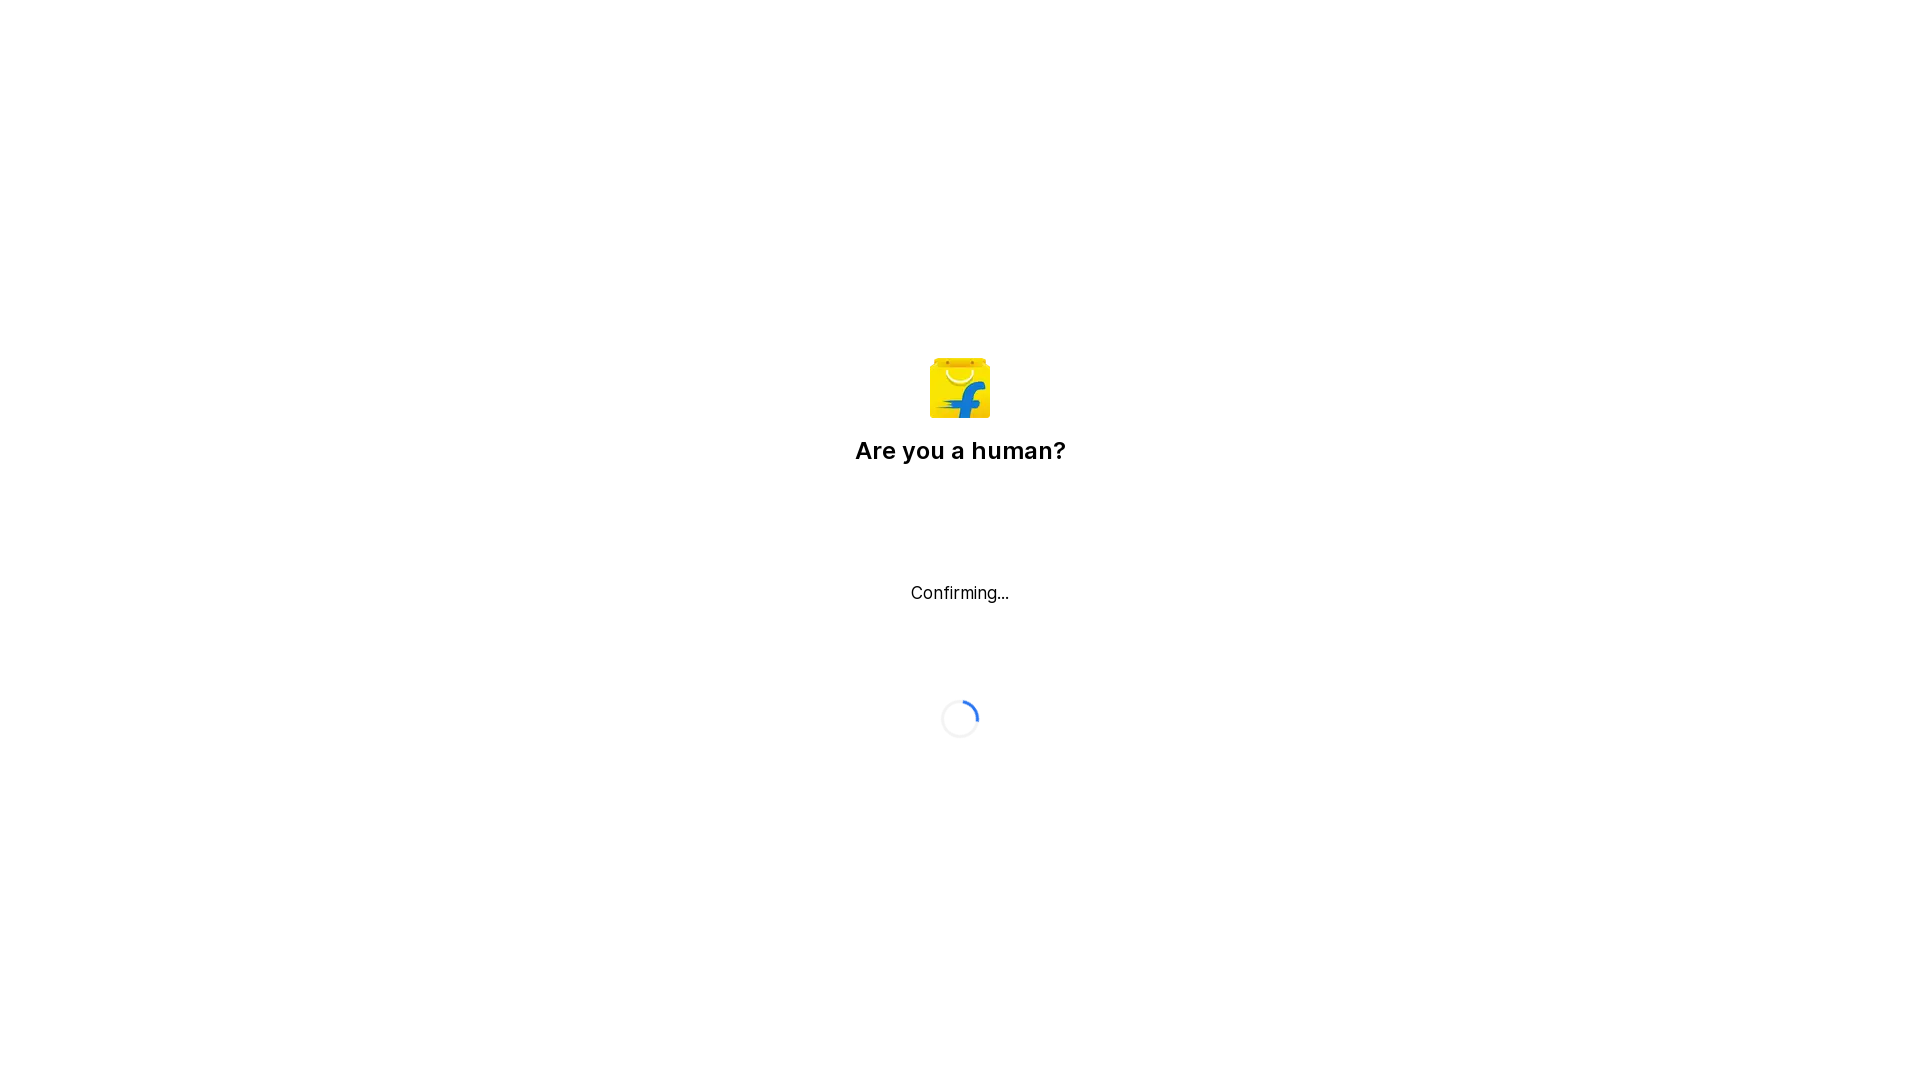

Page fully loaded (domcontentloaded state reached)
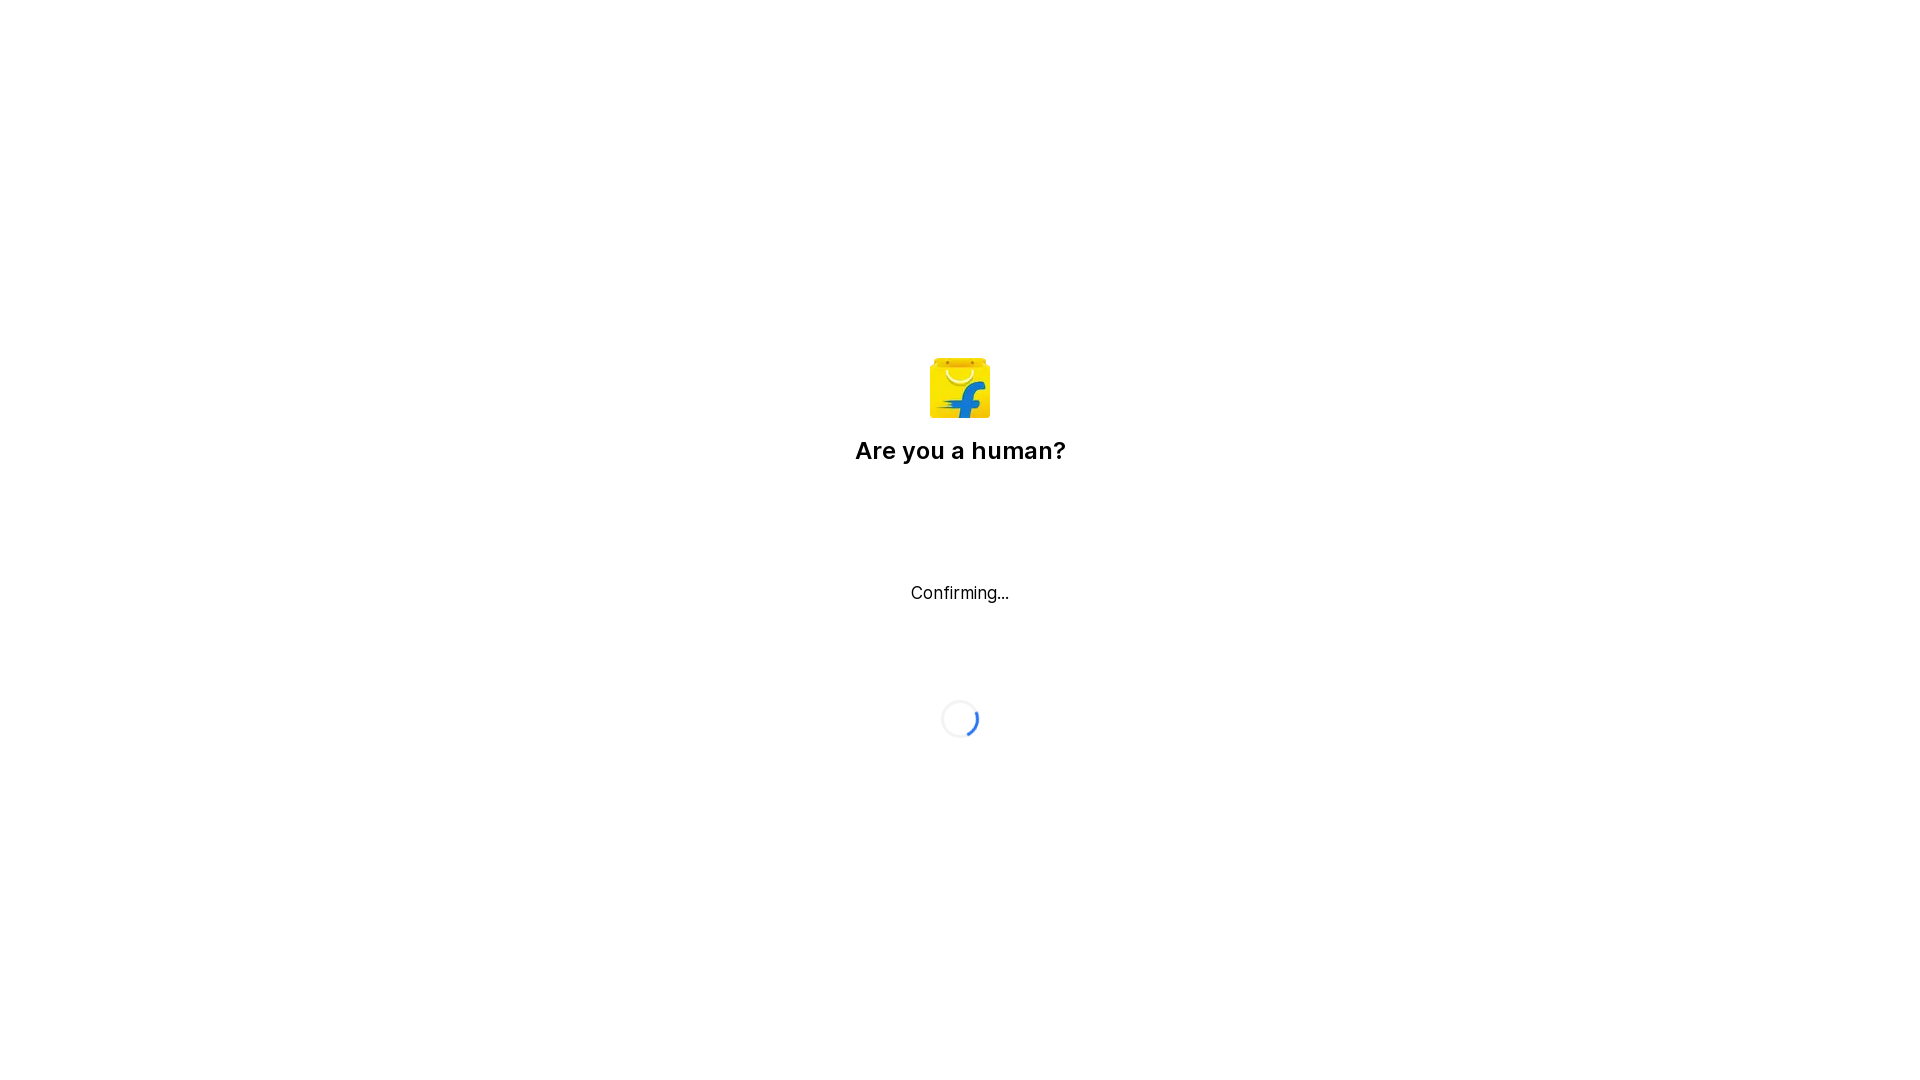

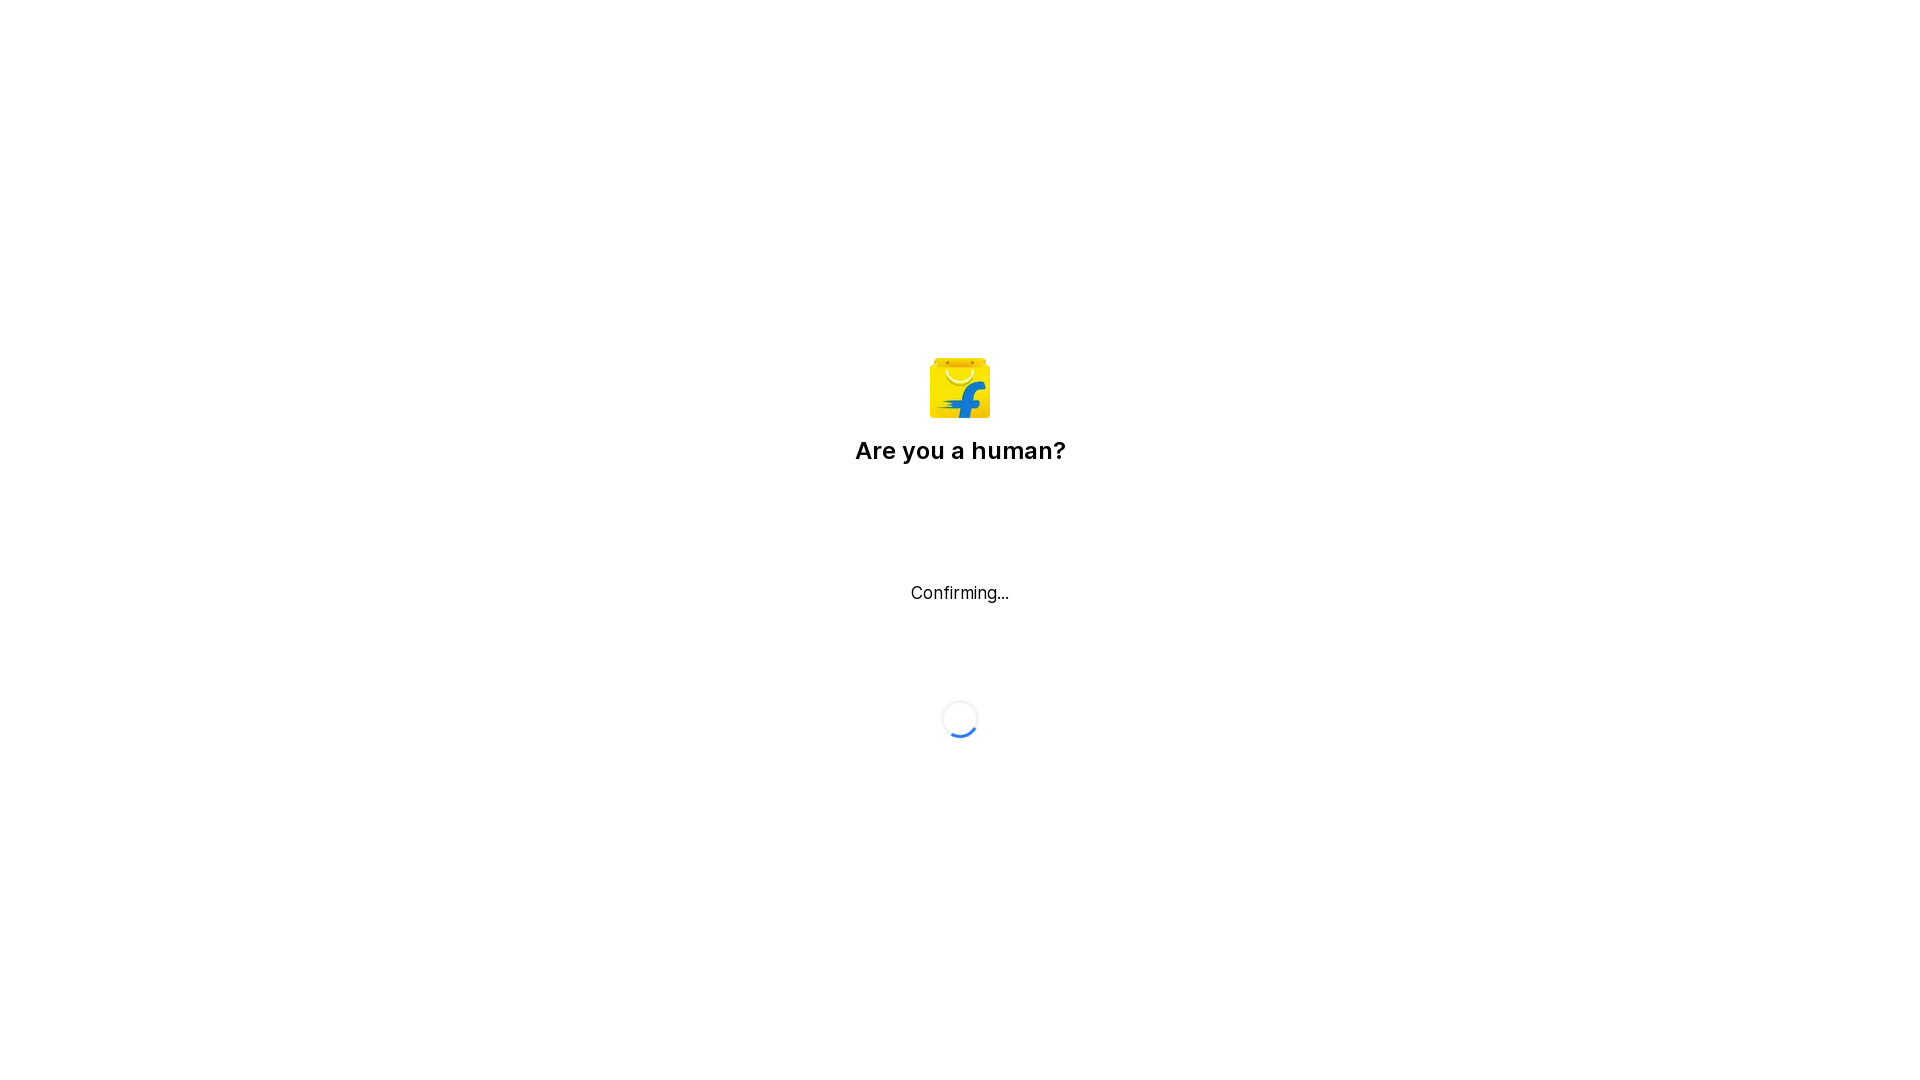